Tests autosuggestive dropdown functionality by typing a partial query and selecting a matching option from the suggestions list

Starting URL: https://rahulshettyacademy.com/dropdownsPractise/

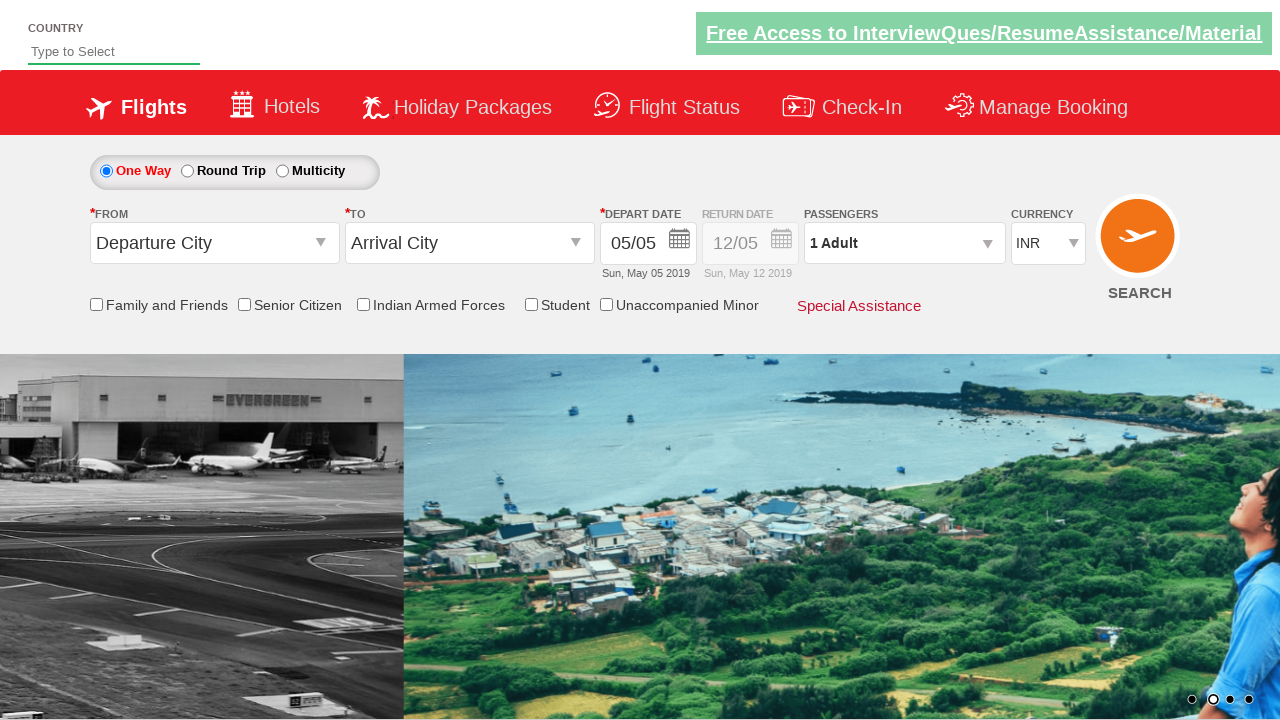

Typed 'ind' in autosuggest input field to trigger suggestions on #autosuggest
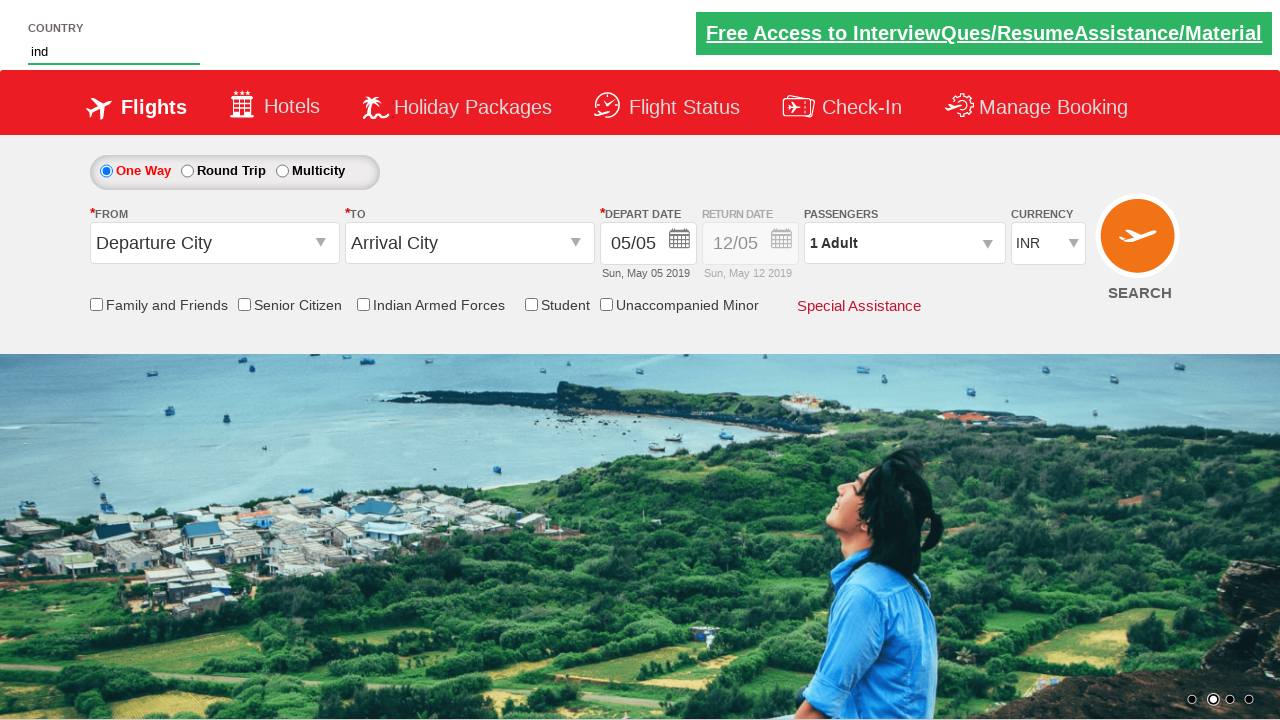

Waited for suggestion dropdown to appear
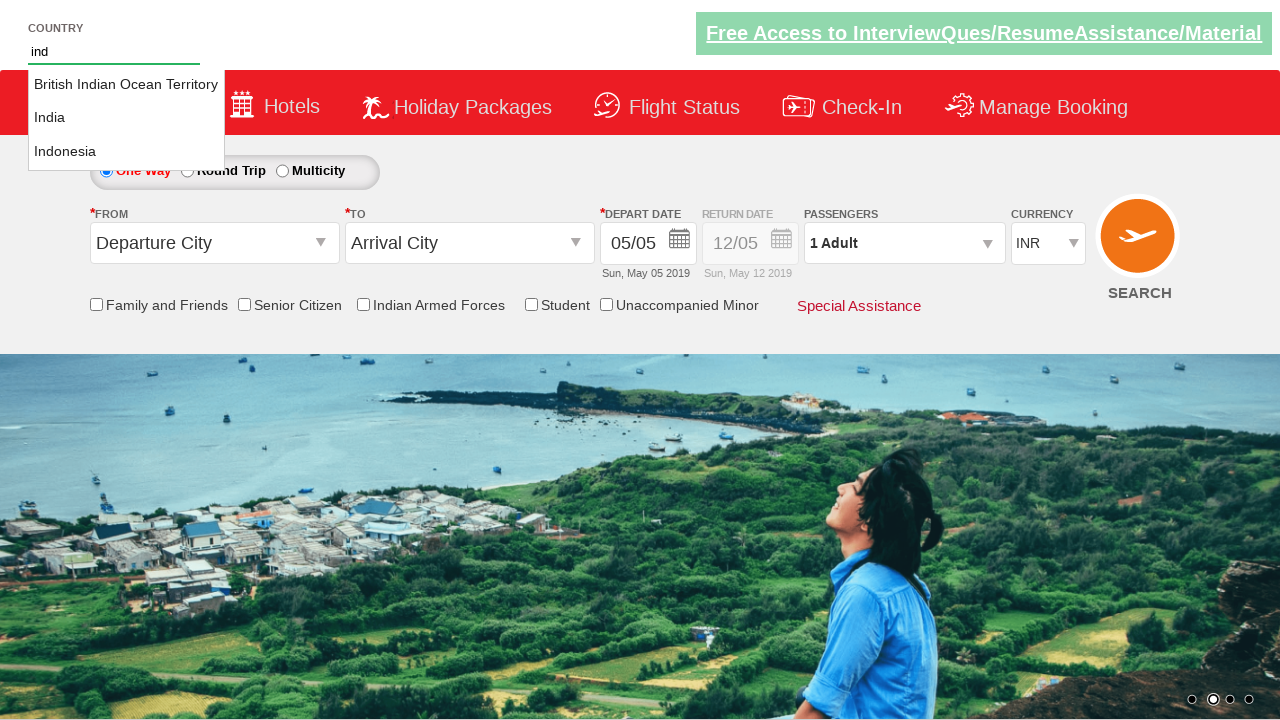

Retrieved all suggestion options from dropdown
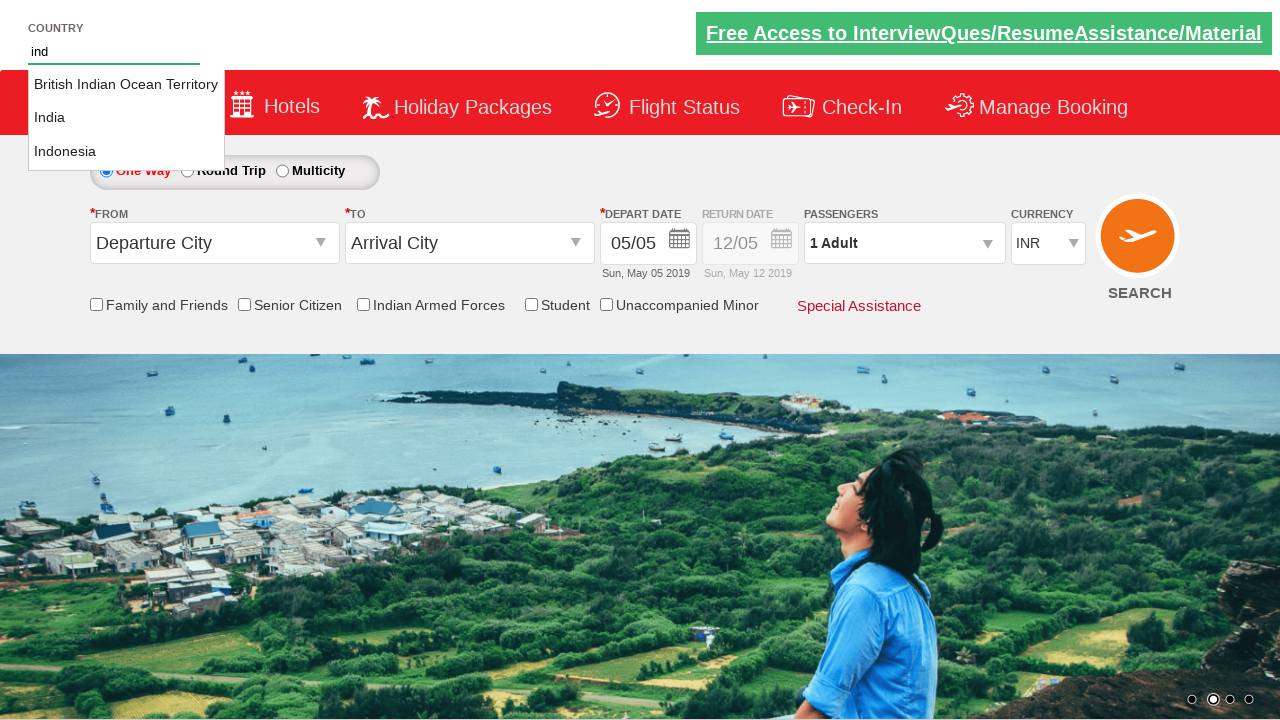

Clicked on 'India' option from autosuggest dropdown at (126, 118) on li.ui-menu-item a >> nth=1
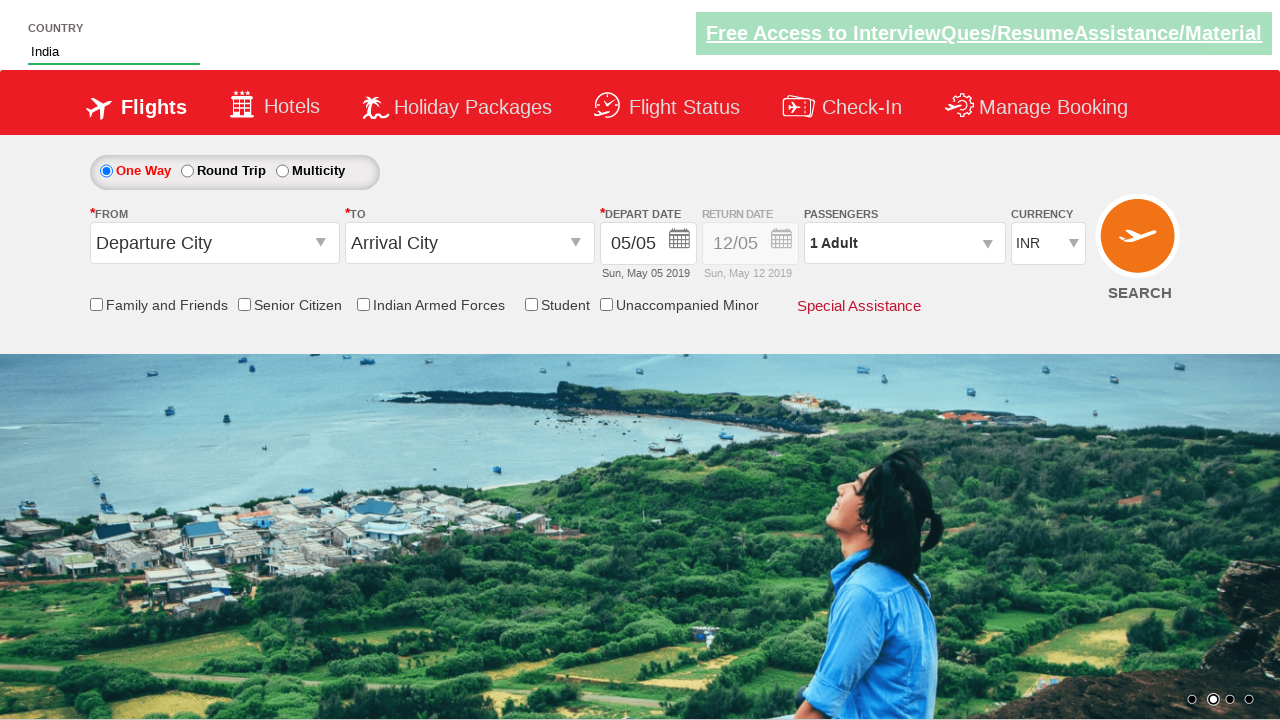

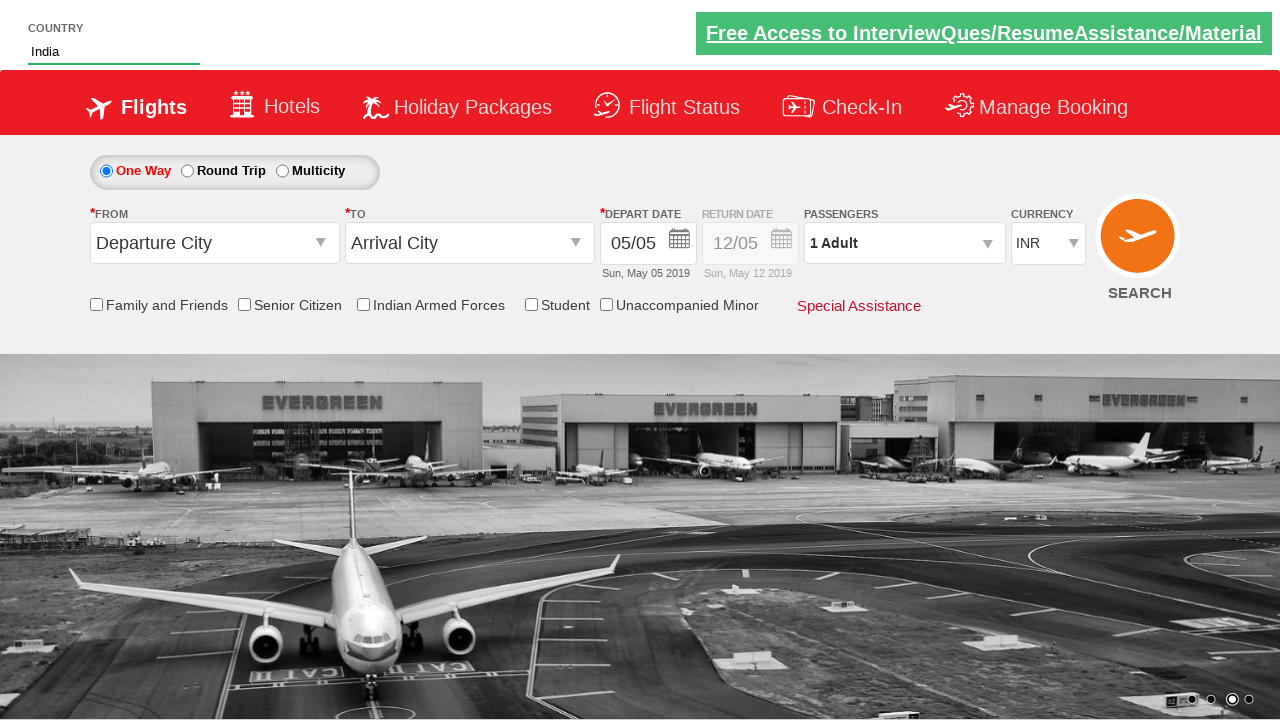